Tests that the home page contains exactly three sliders by navigating through the shop menu and back to home

Starting URL: http://practice.automationtesting.in/

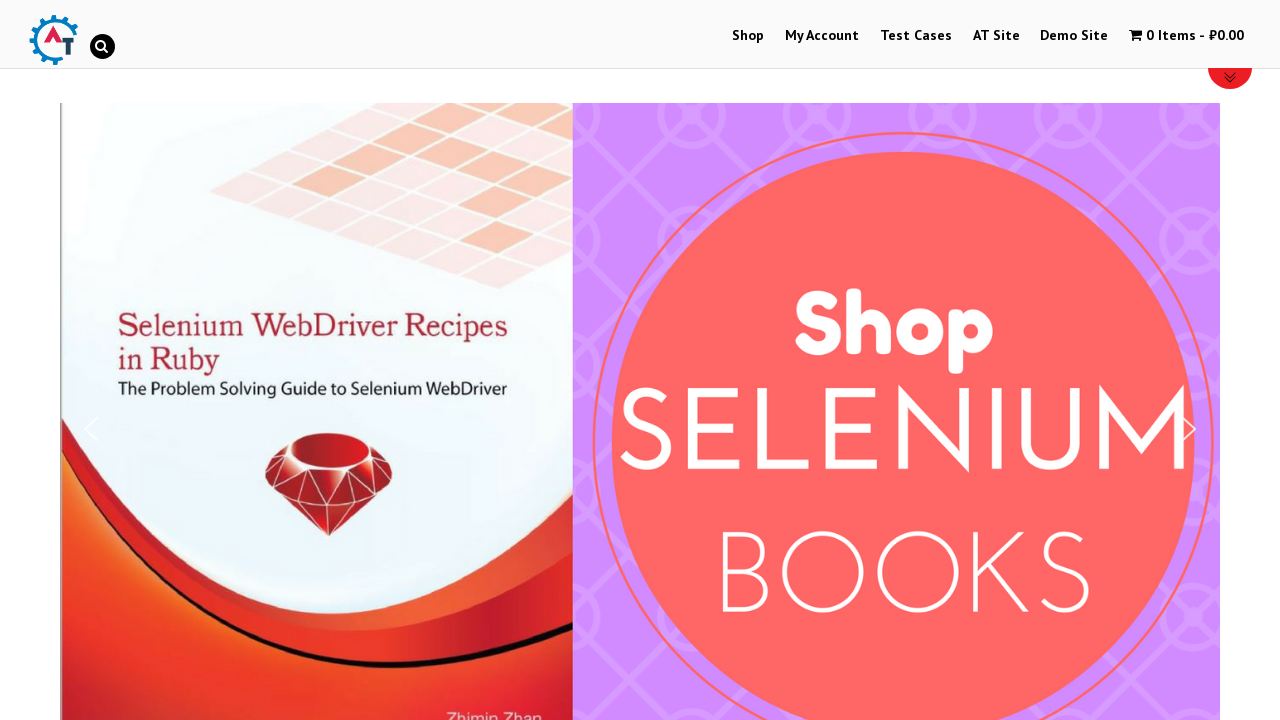

Clicked on Shop menu at (748, 36) on xpath=//*[@id='menu-item-40']/a
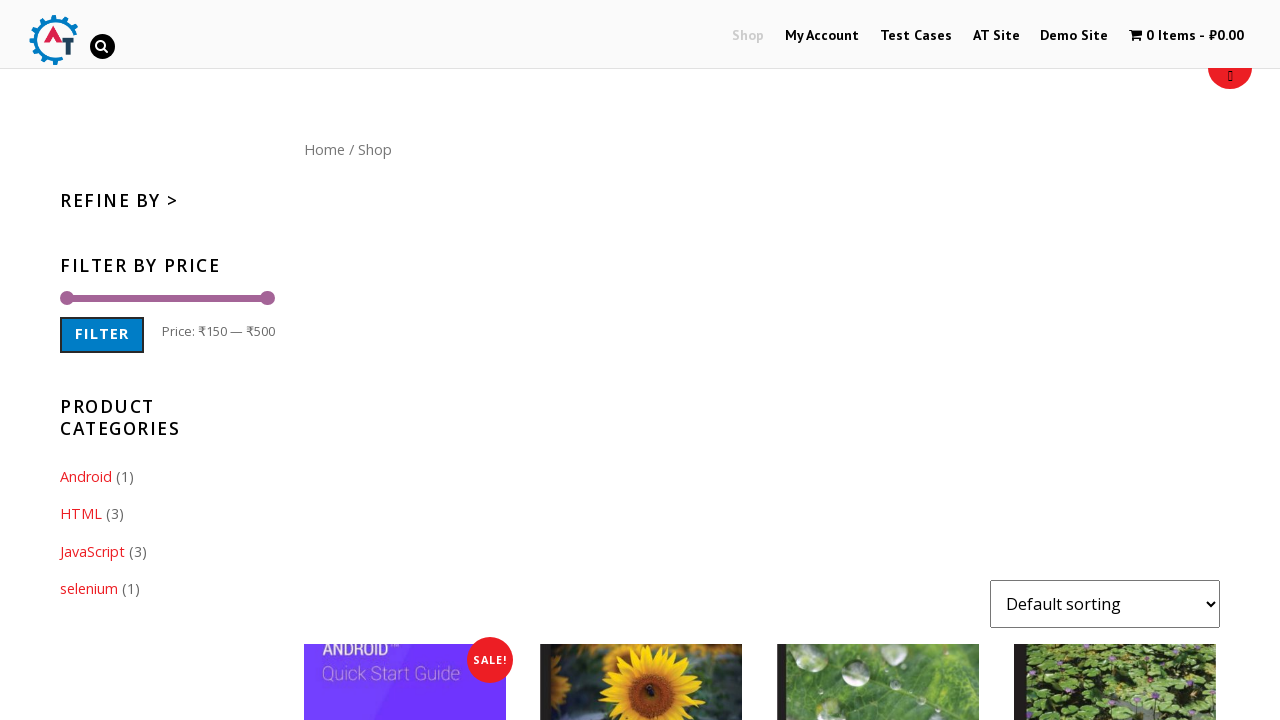

Clicked on Home menu button (site logo) at (324, 149) on xpath=//*[@id='content']/nav/a
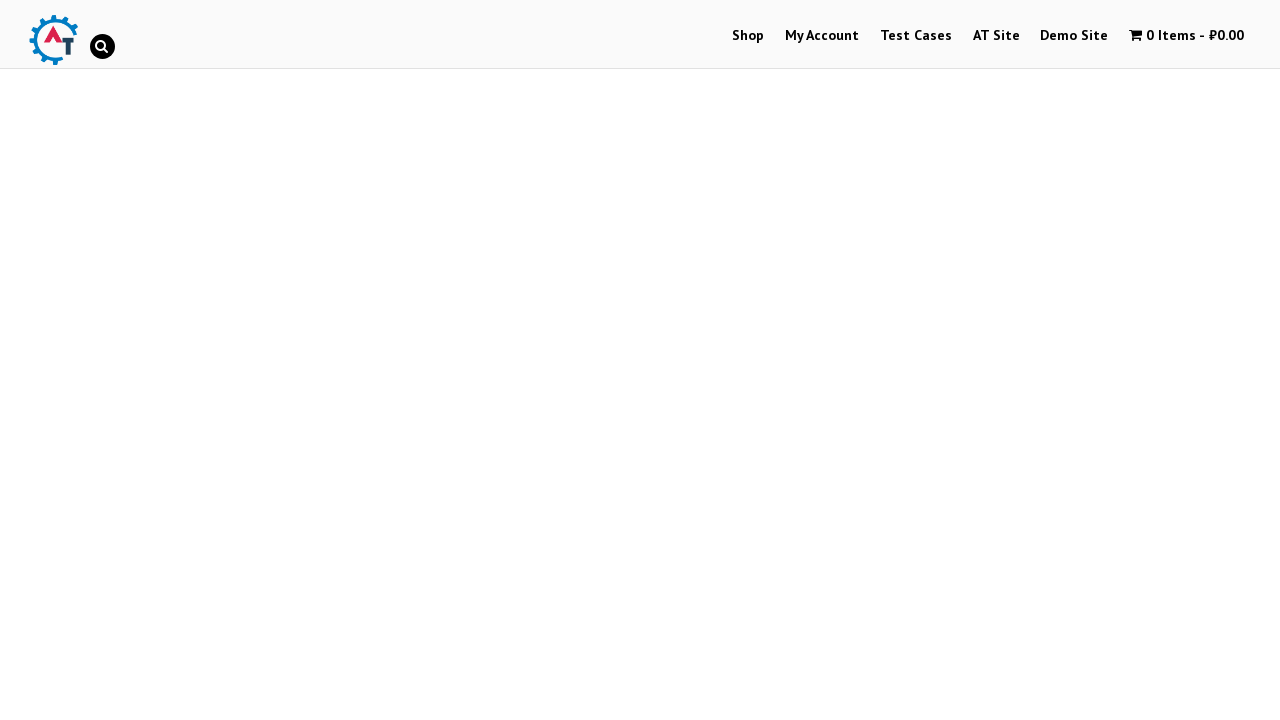

Located 3 sliders on the page
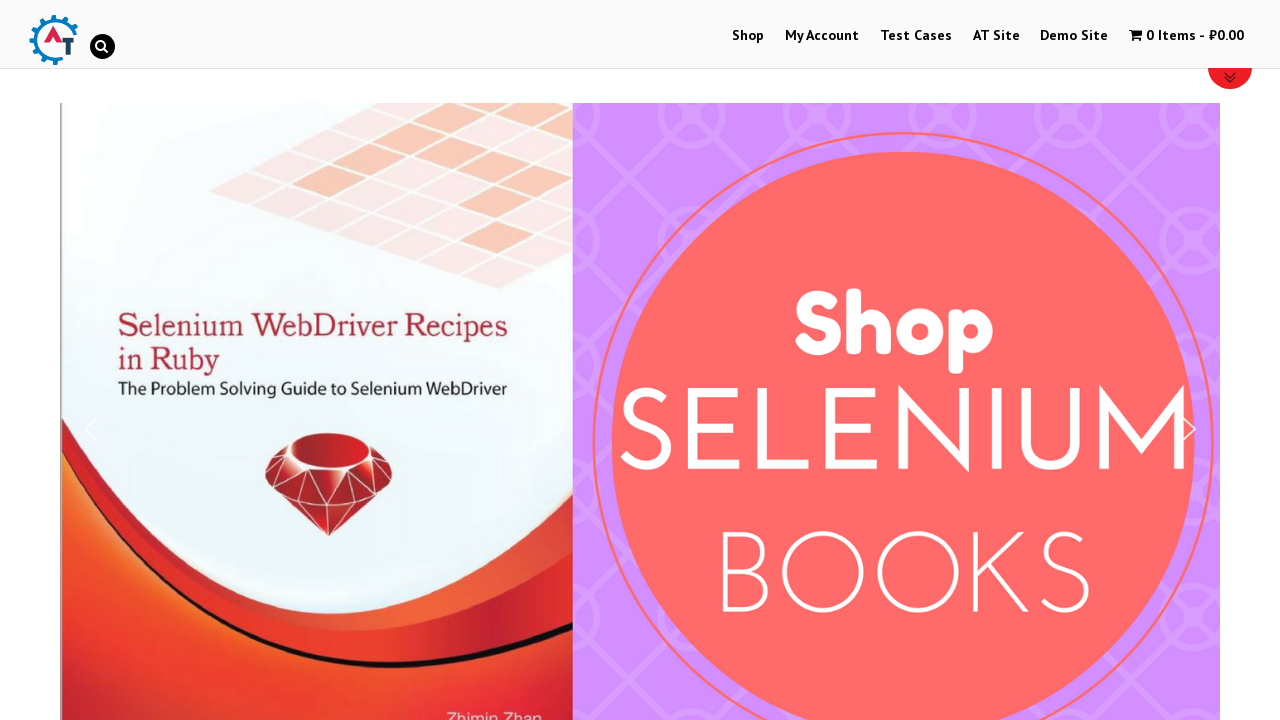

Verified that exactly 3 sliders are present on the home page
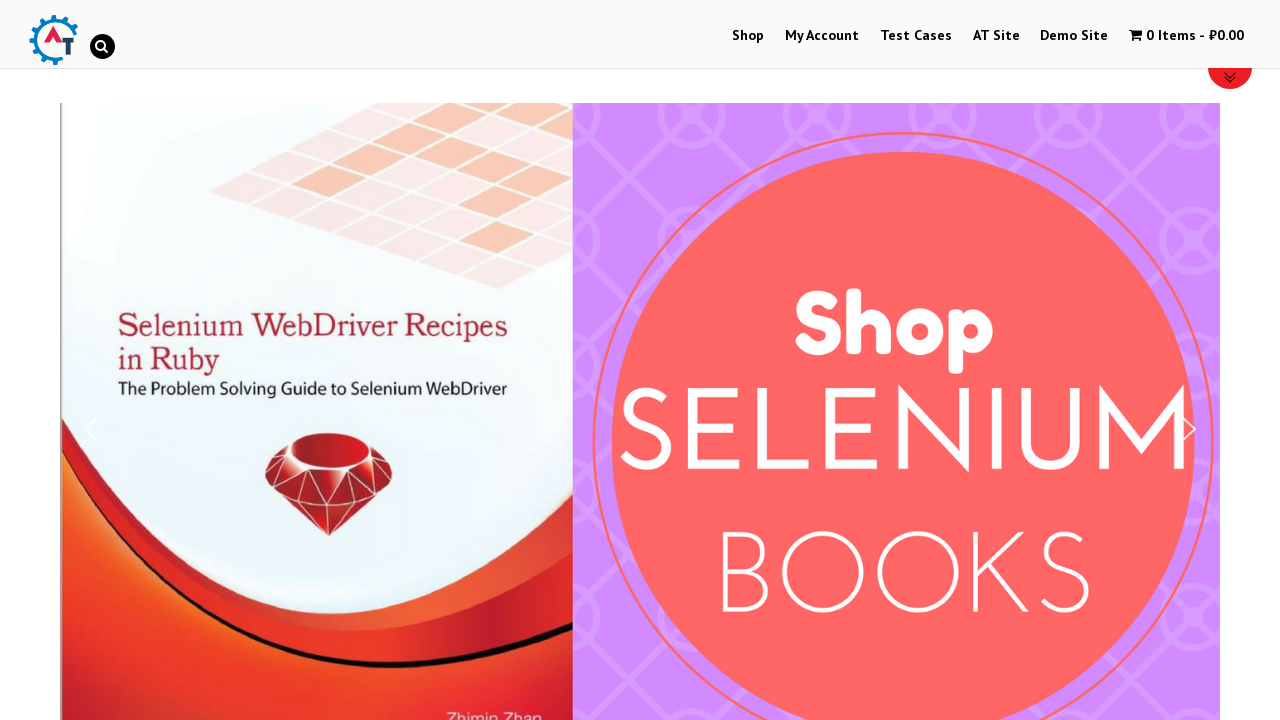

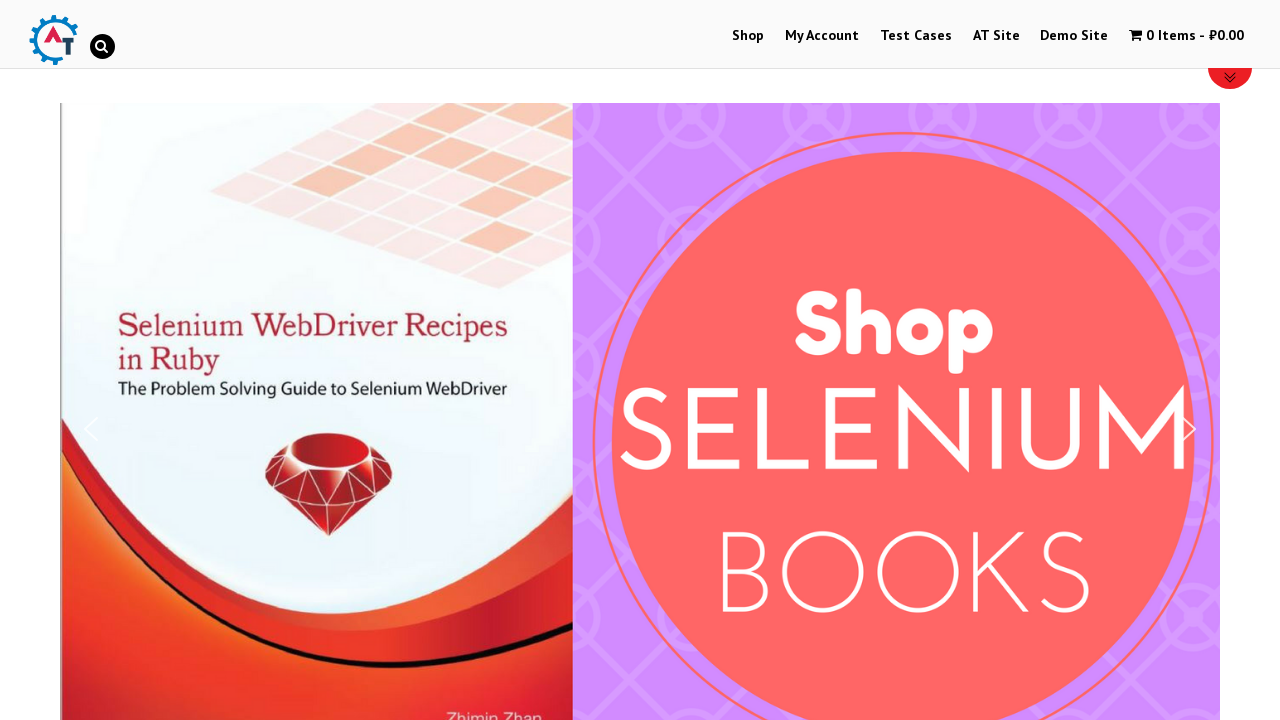